Tests getText functionality by retrieving the subtitle text from the WebdriverIO homepage hero section

Starting URL: https://webdriver.io

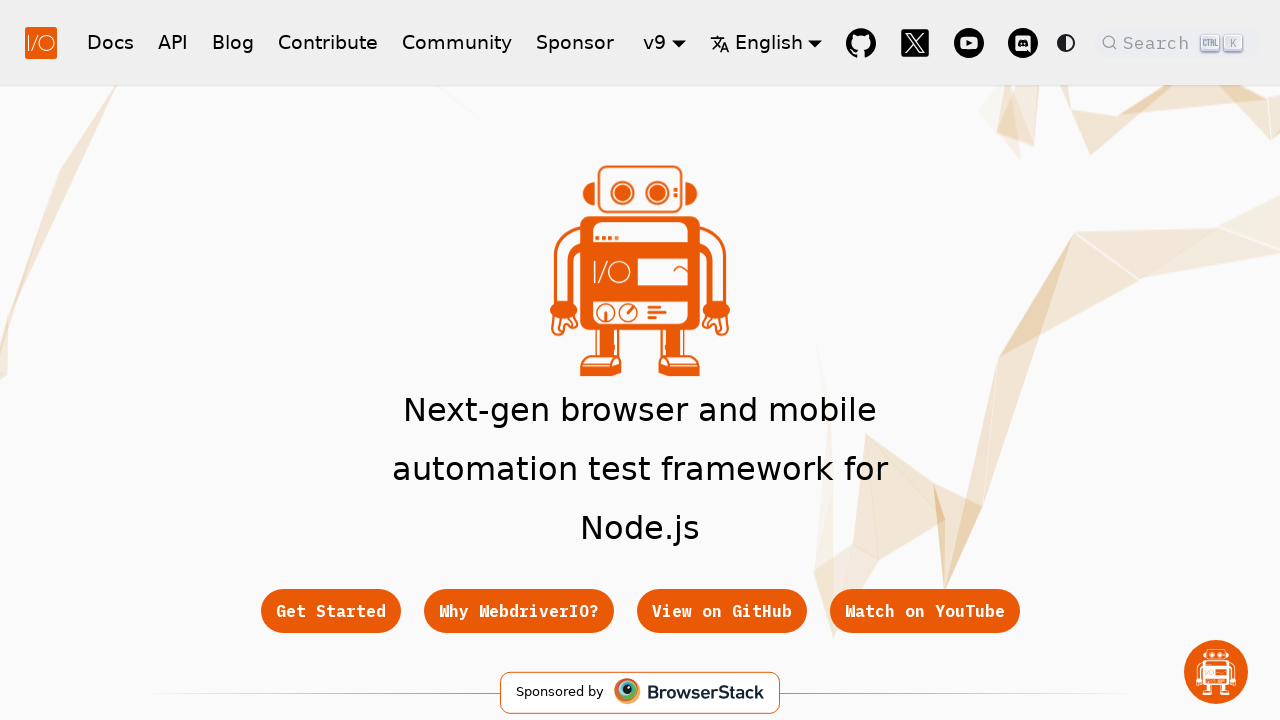

Located the hero subtitle element
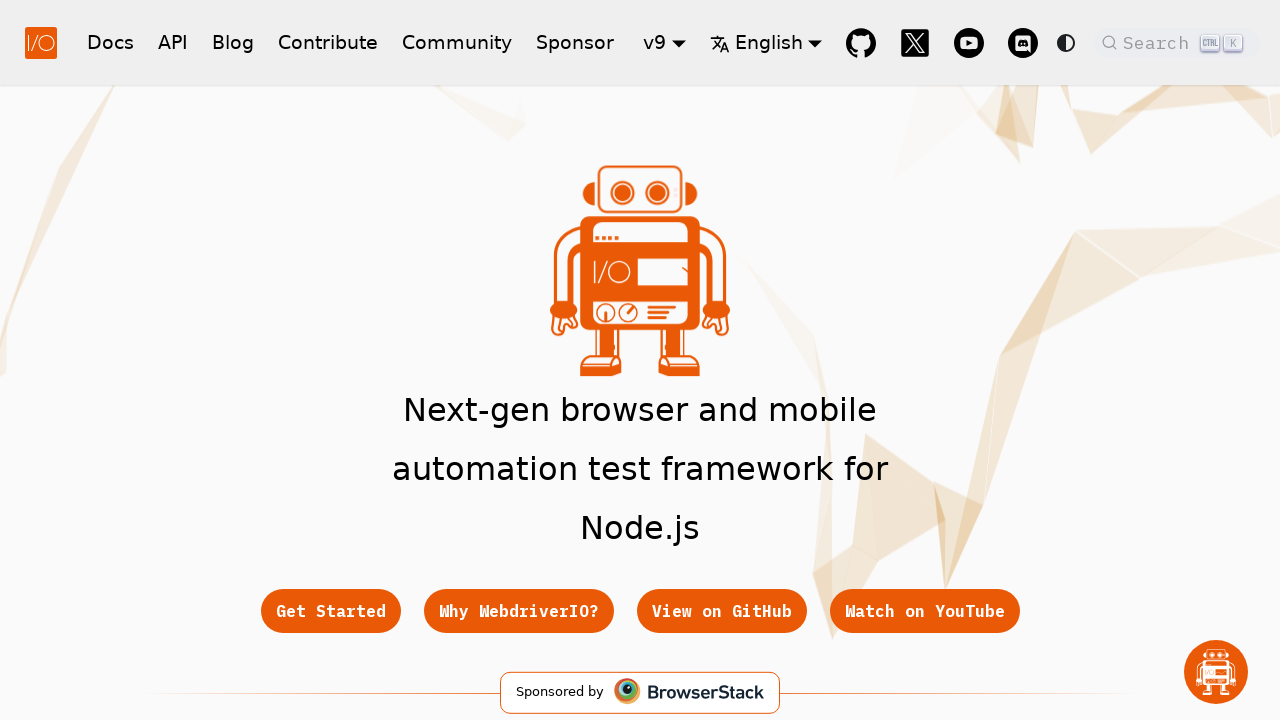

Waited for hero subtitle element to be visible
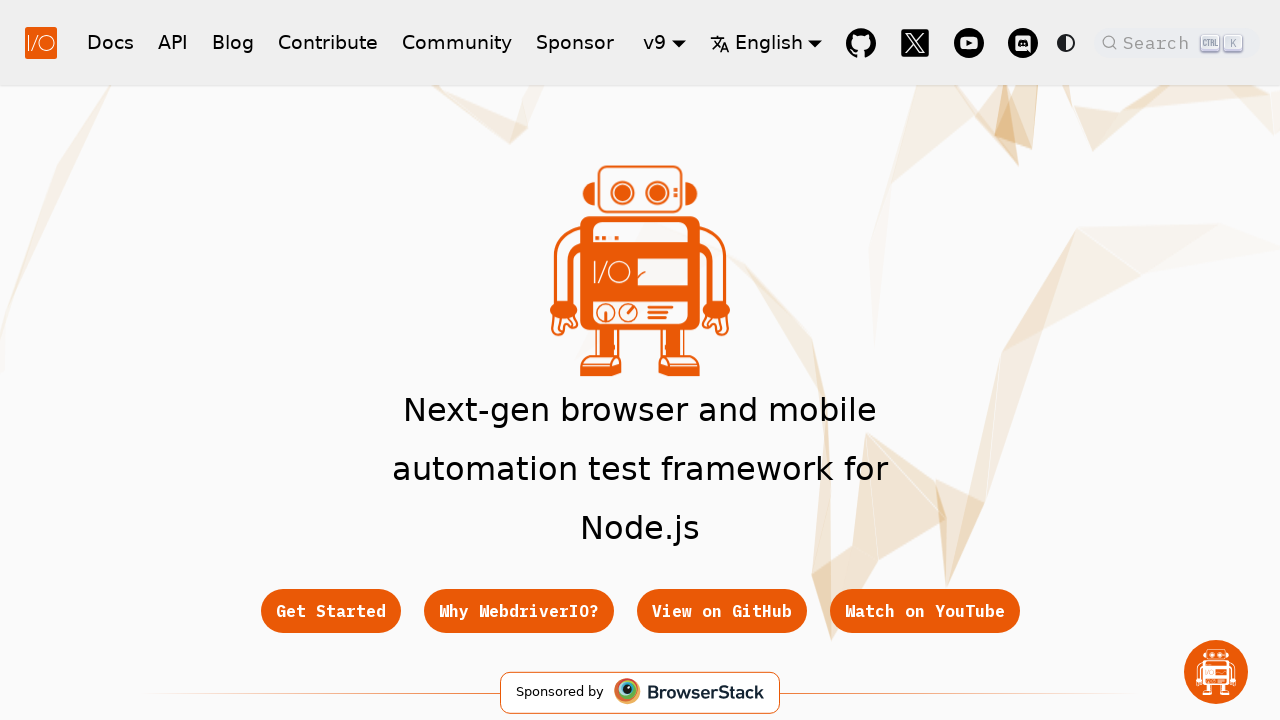

Retrieved subtitle text: Next-gen browser and mobile automation test framework for Node.js
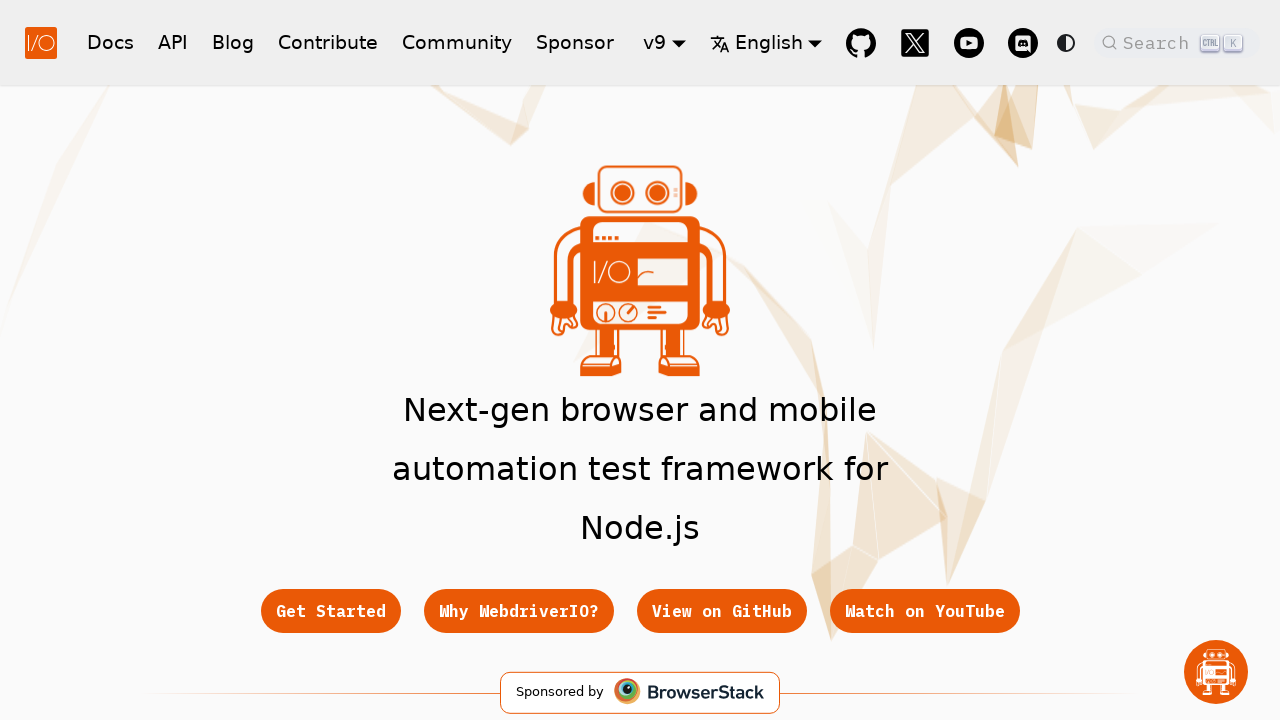

Printed subtitle text to console
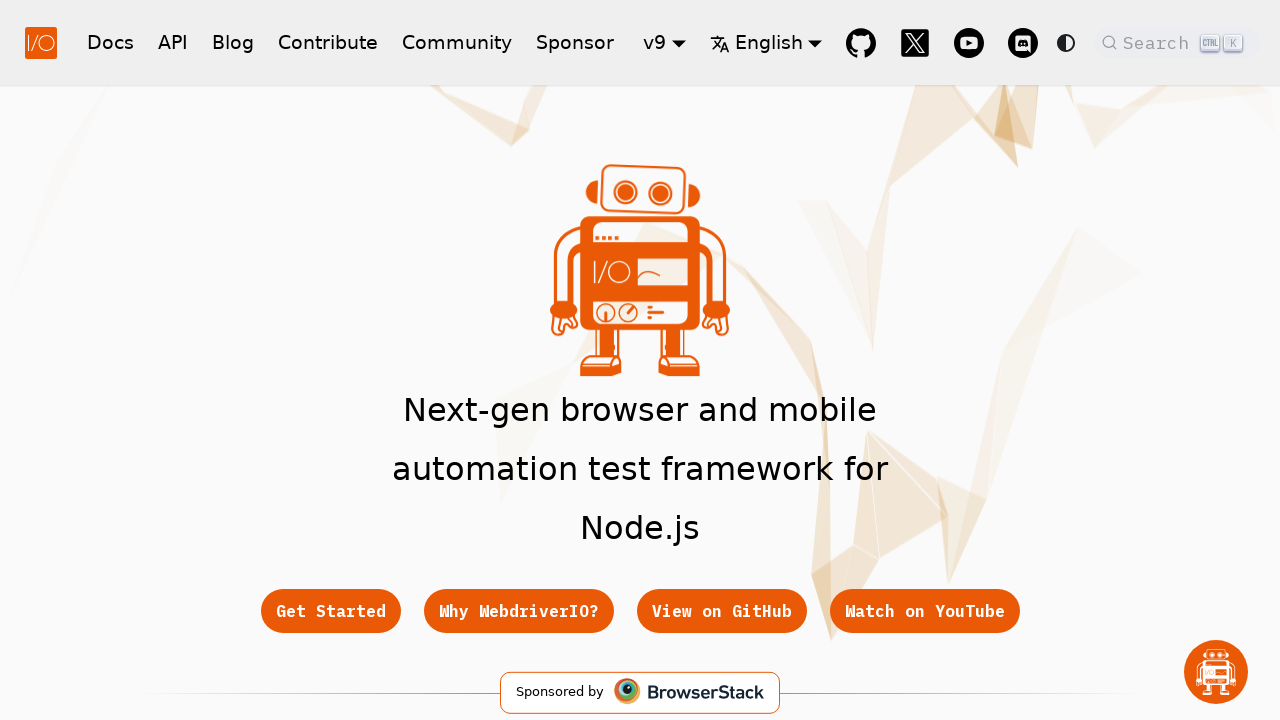

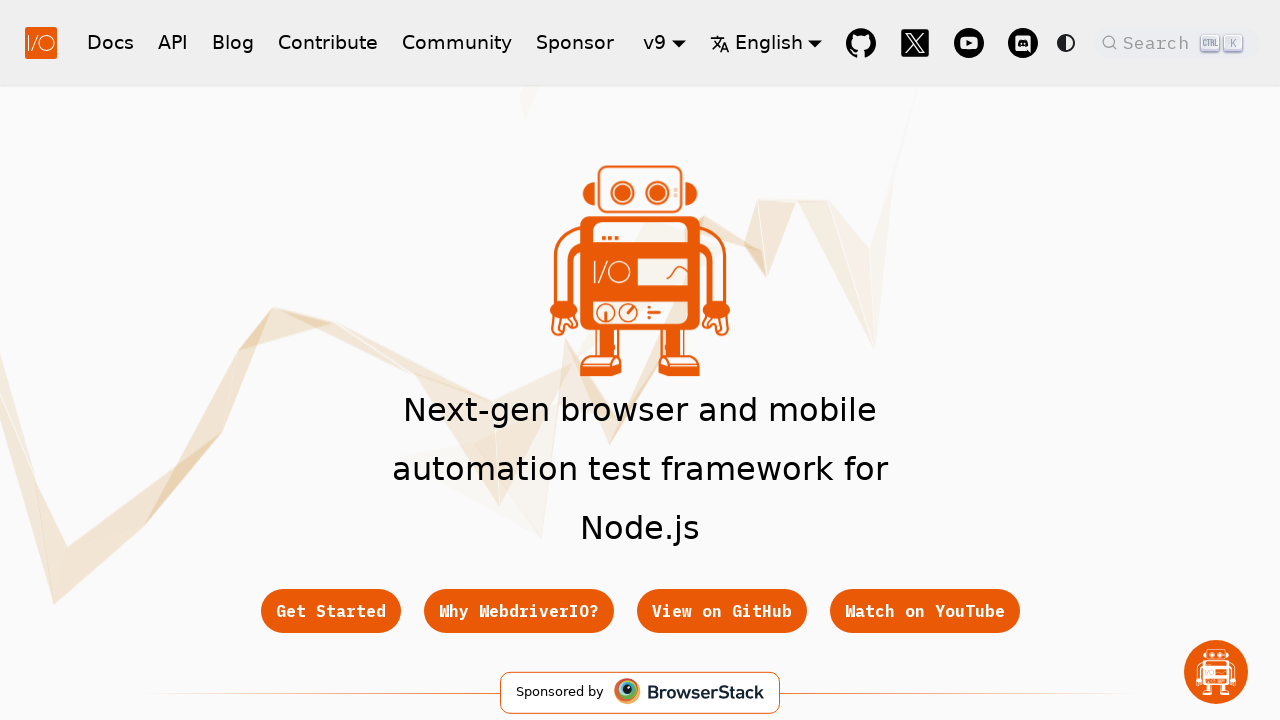